Tests JavaScript confirm alert interaction by filling a name field, clicking a confirm button, and dismissing the resulting alert dialog

Starting URL: https://rahulshettyacademy.com/AutomationPractice/

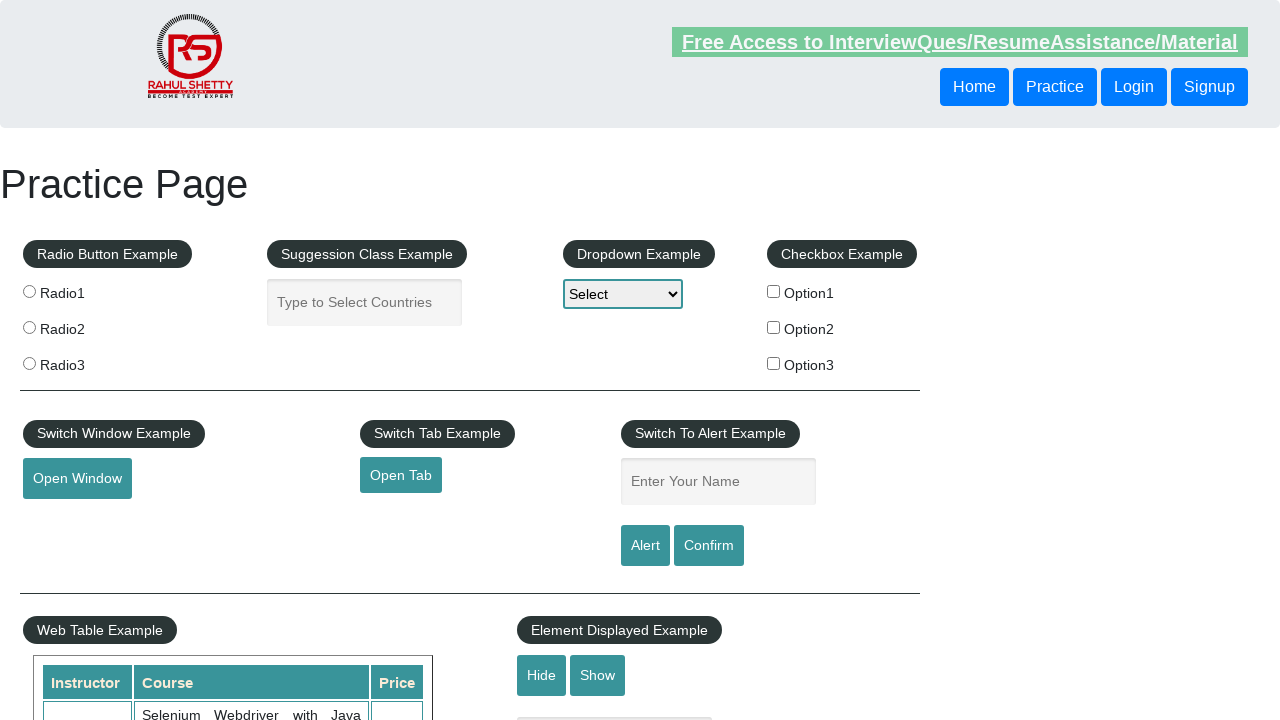

Filled name field with 'Kunal' on #name
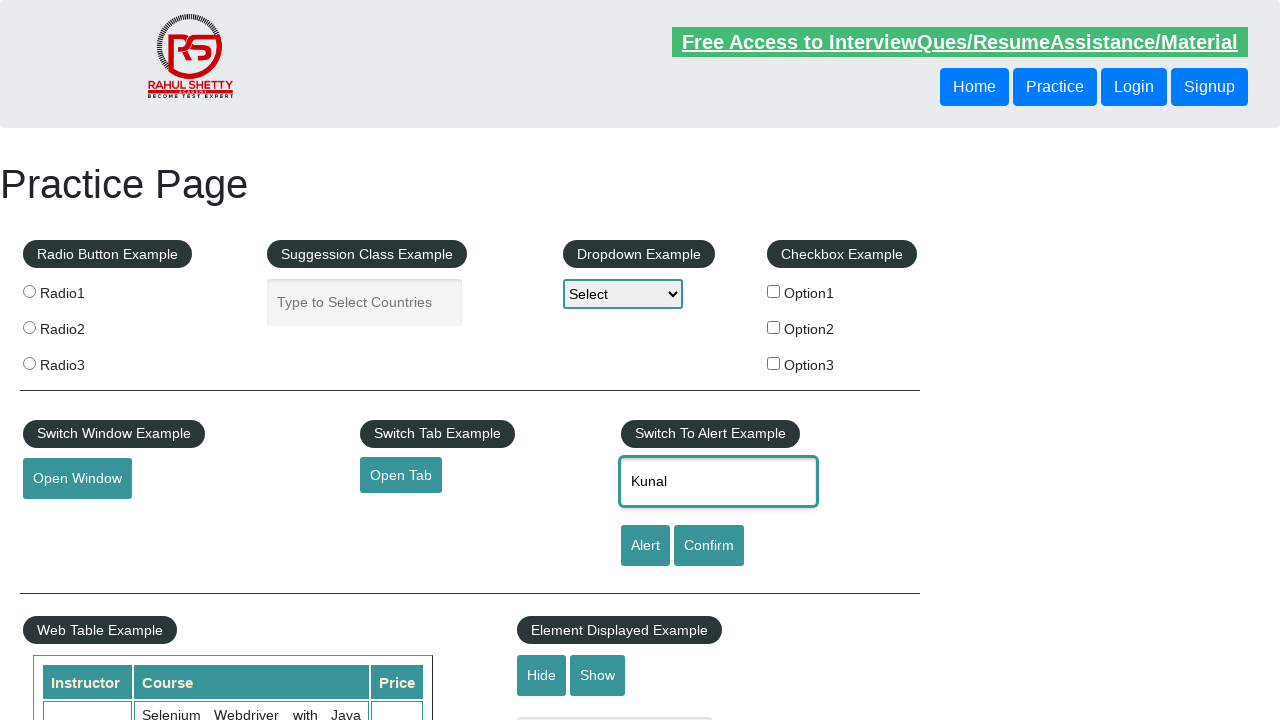

Set up dialog handler to dismiss confirm alert
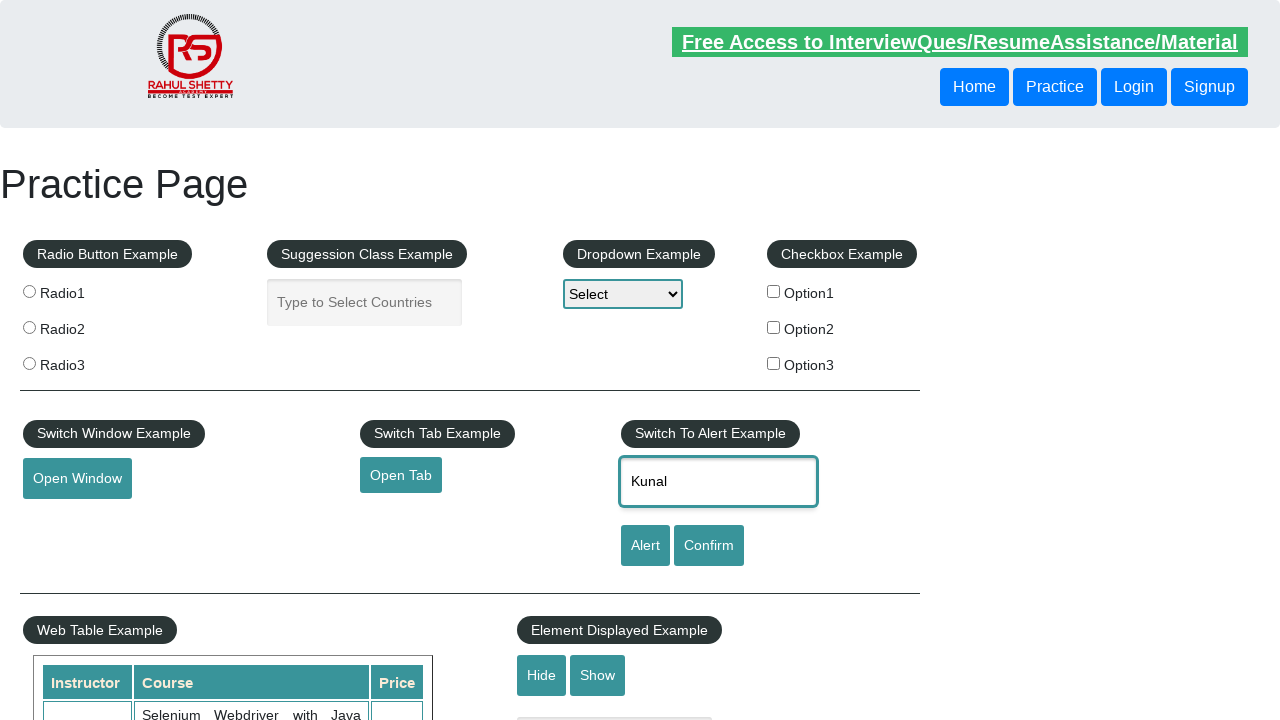

Clicked confirm button to trigger alert dialog at (709, 546) on #confirmbtn
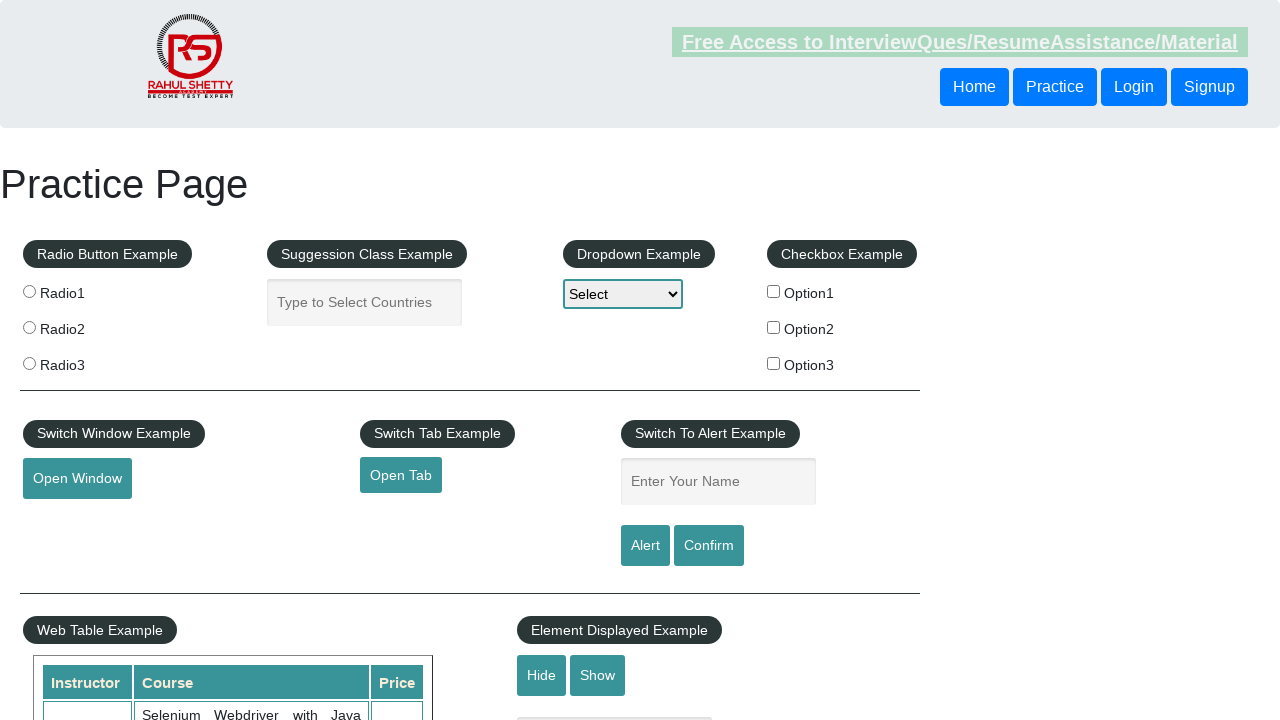

Alert dialog dismissed and wait completed
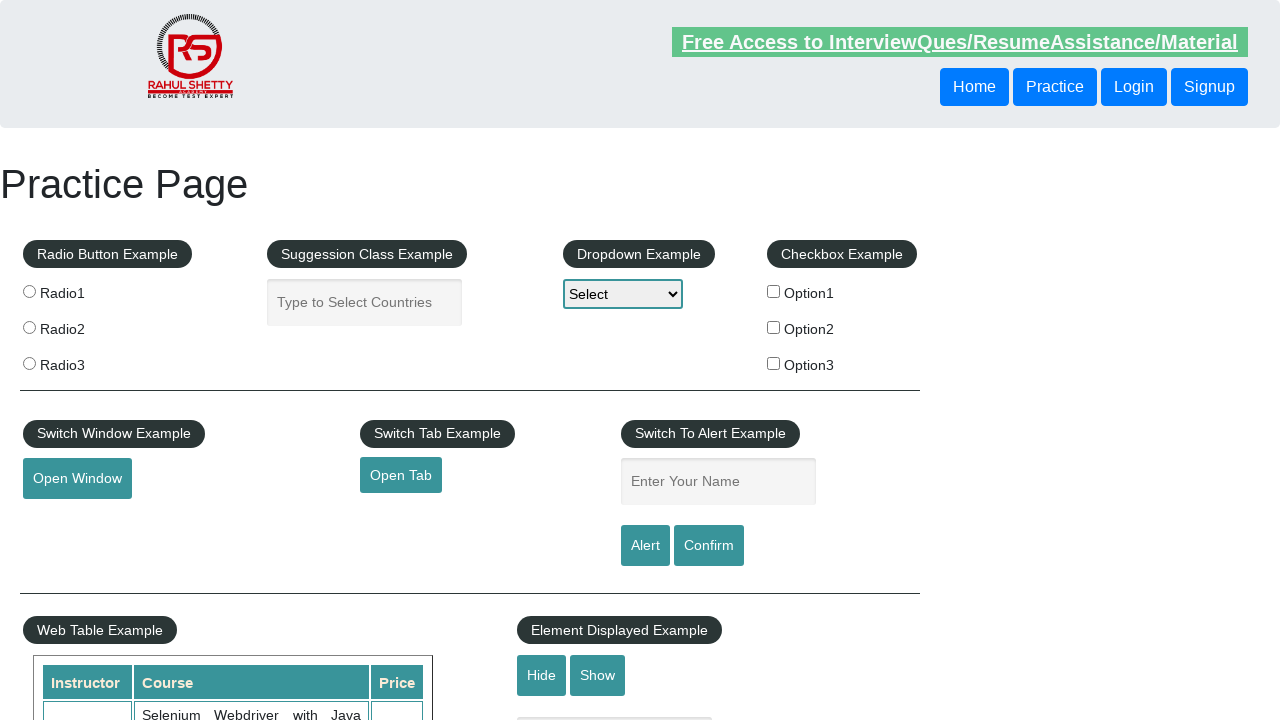

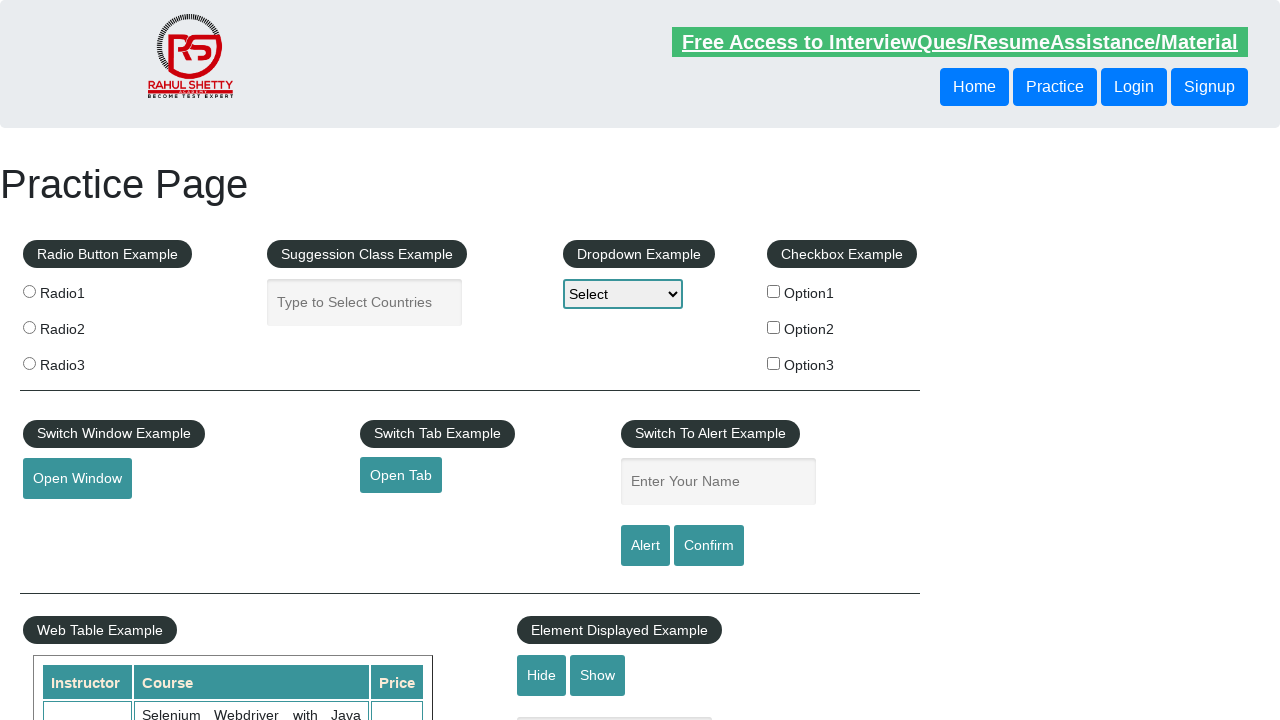